Tests multi-select dropdown functionality by selecting multiple options simultaneously

Starting URL: https://www.hyrtutorials.com/p/html-dropdown-elements-practice.html

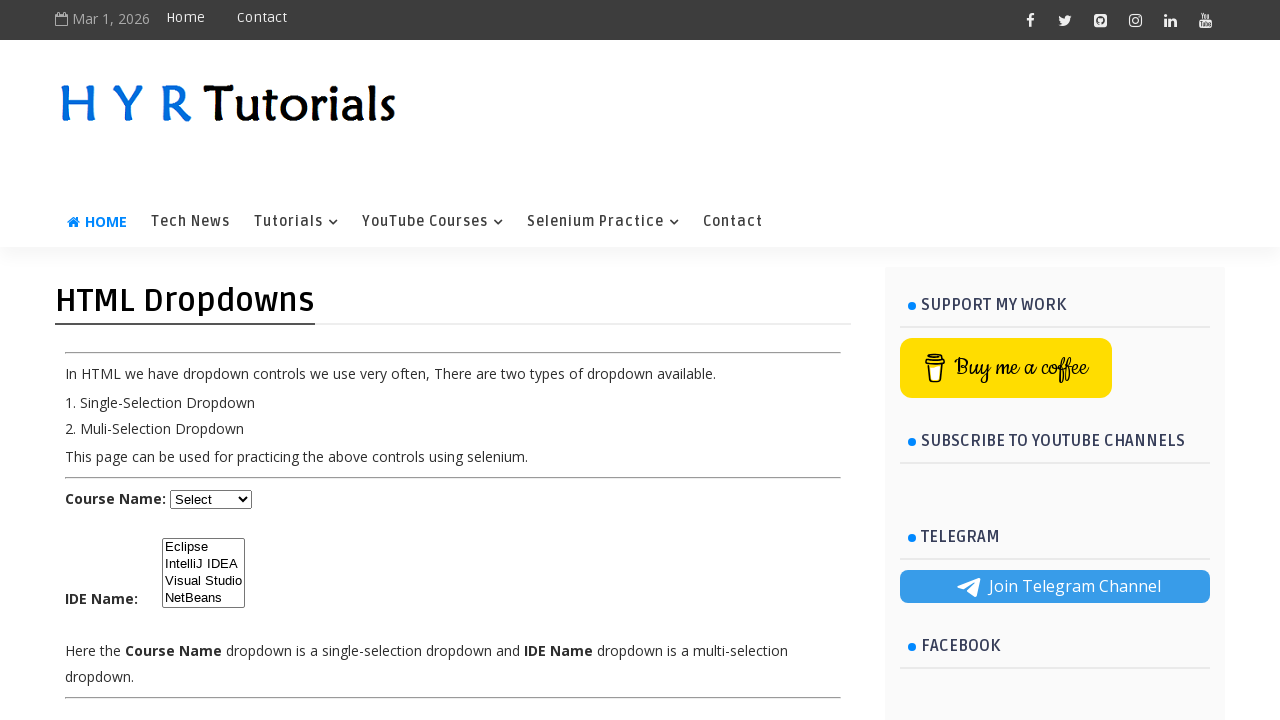

Navigated to HTML dropdown elements practice page
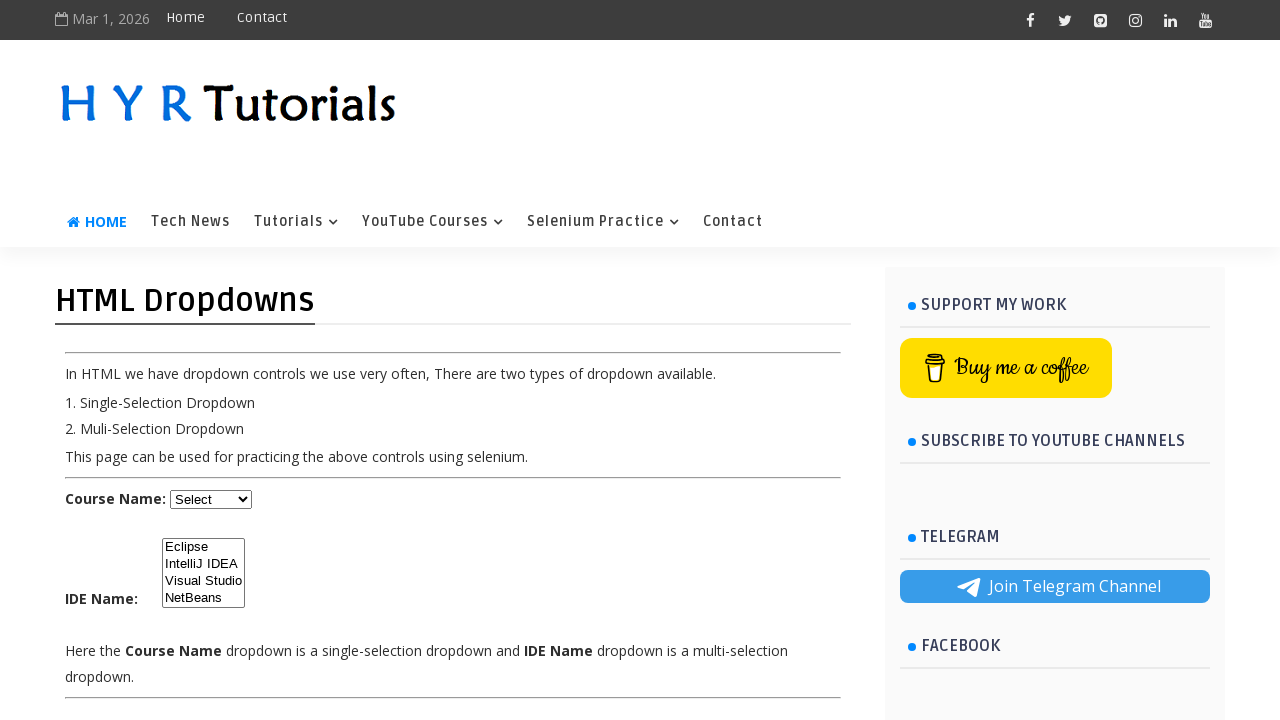

Selected multiple options (Eclipse, IntelliJ IDEA) in multi-select dropdown on #ide
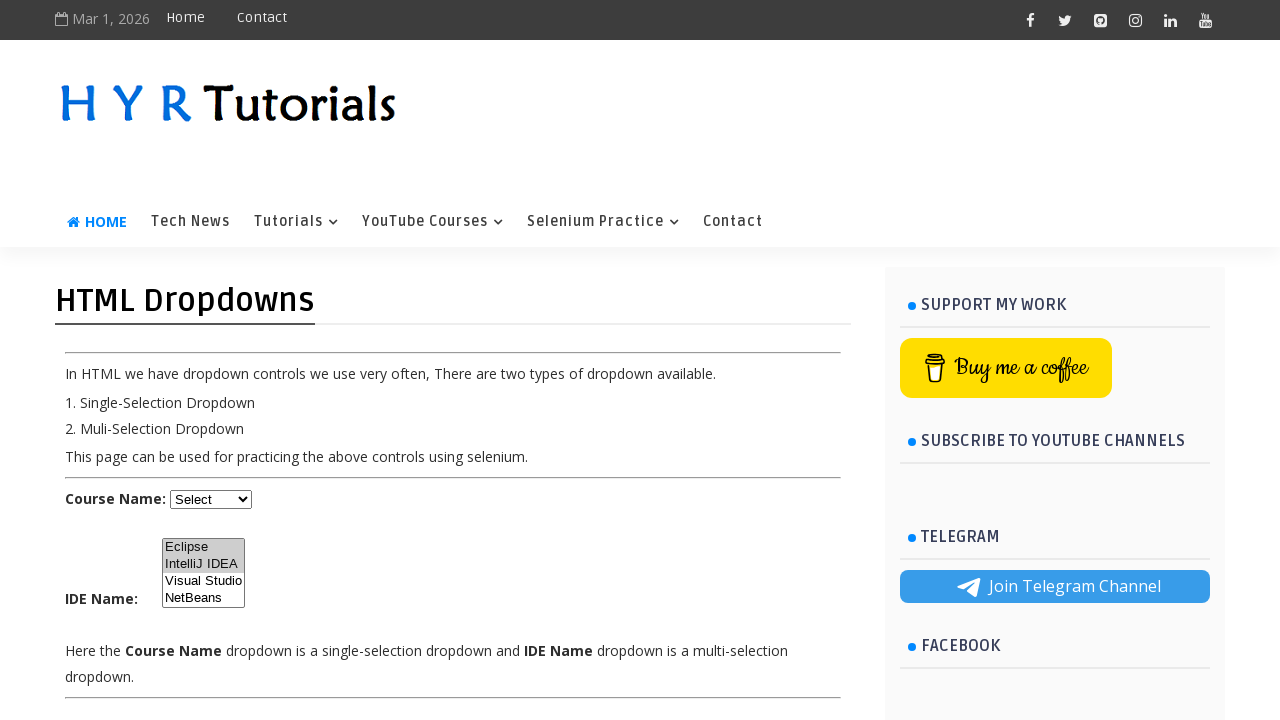

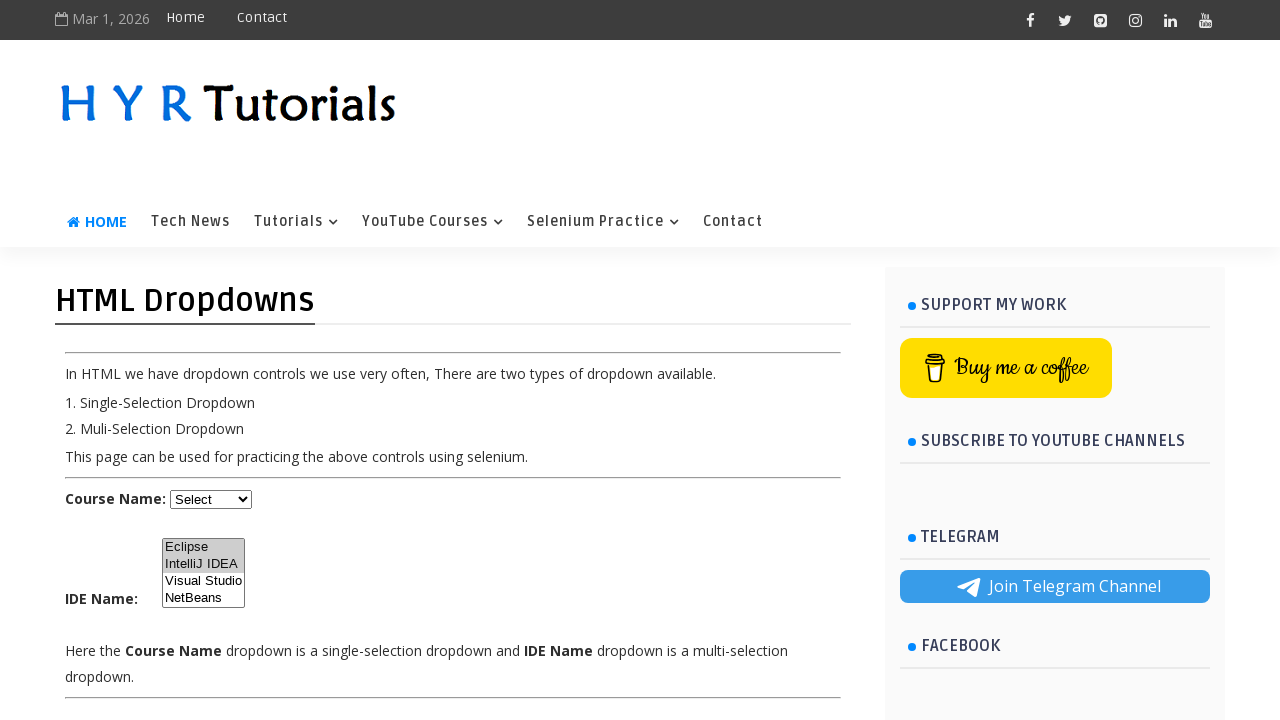